Tests checkbox interaction by checking the selection state of a checkbox and toggling it

Starting URL: https://the-internet.herokuapp.com/checkboxes

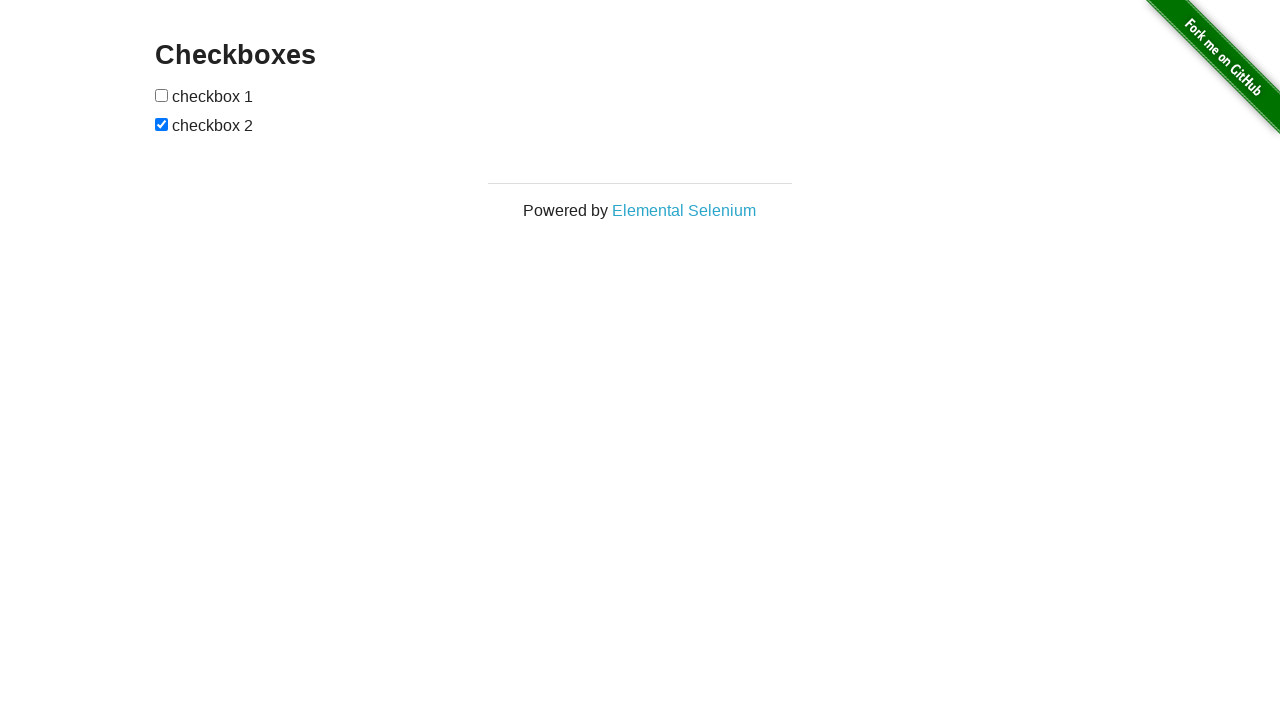

Located the second checkbox element
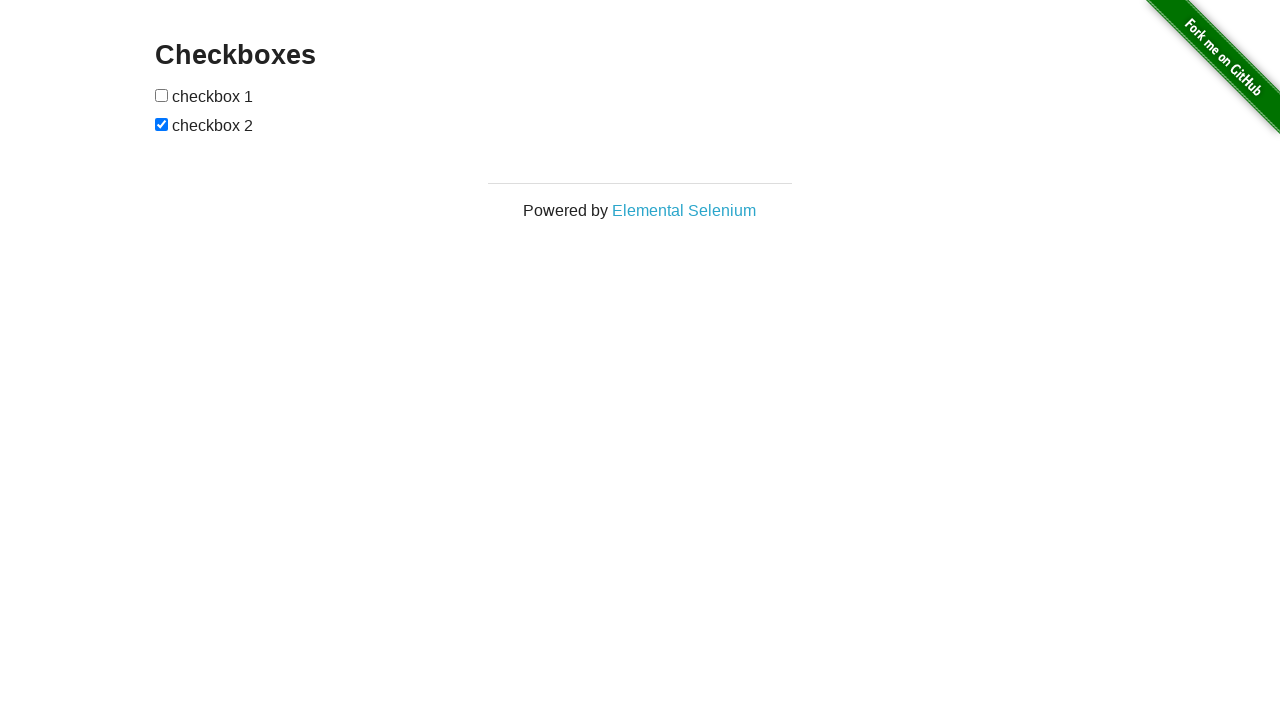

Checked checkbox selection state: True
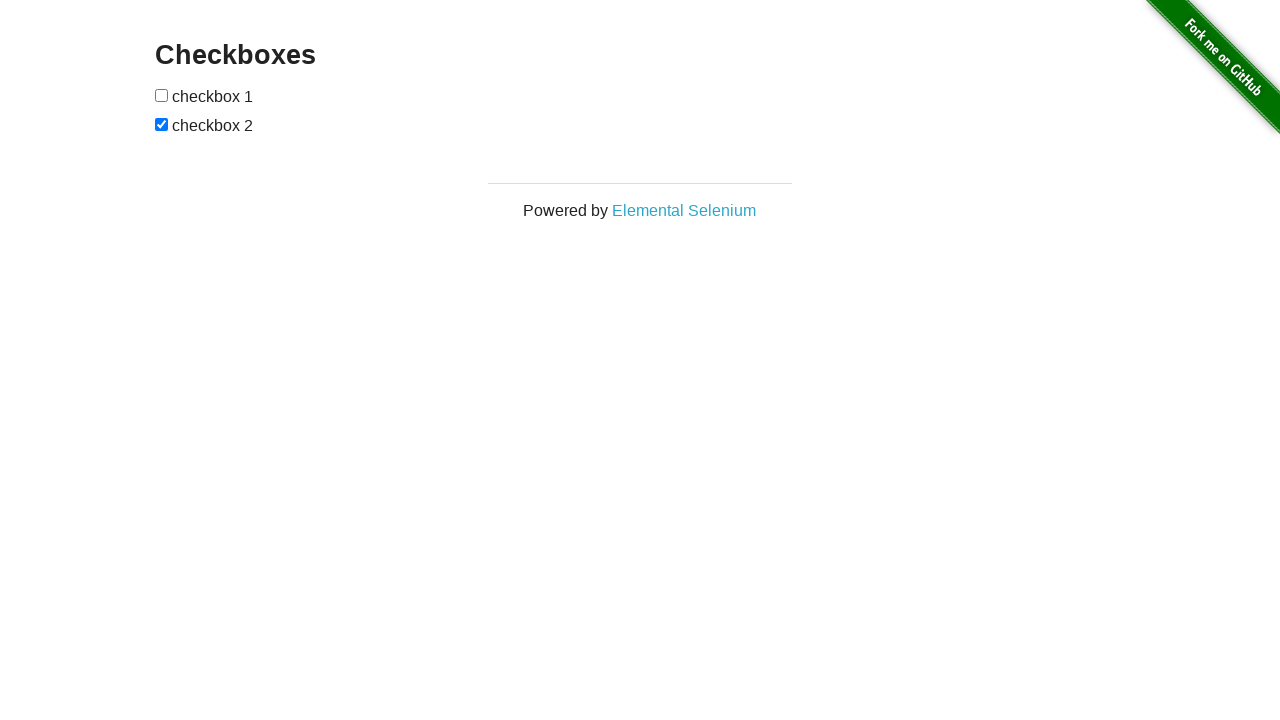

Clicked checkbox to toggle its state at (162, 124) on input[type='checkbox'] >> nth=1
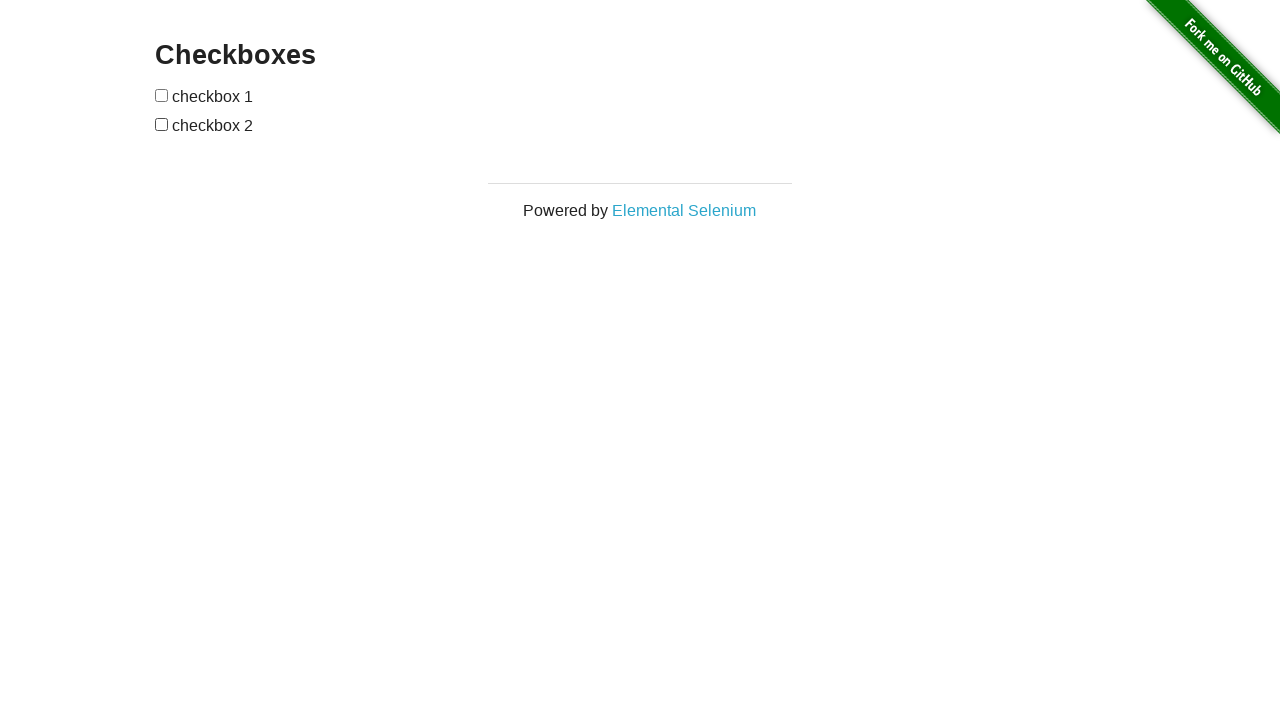

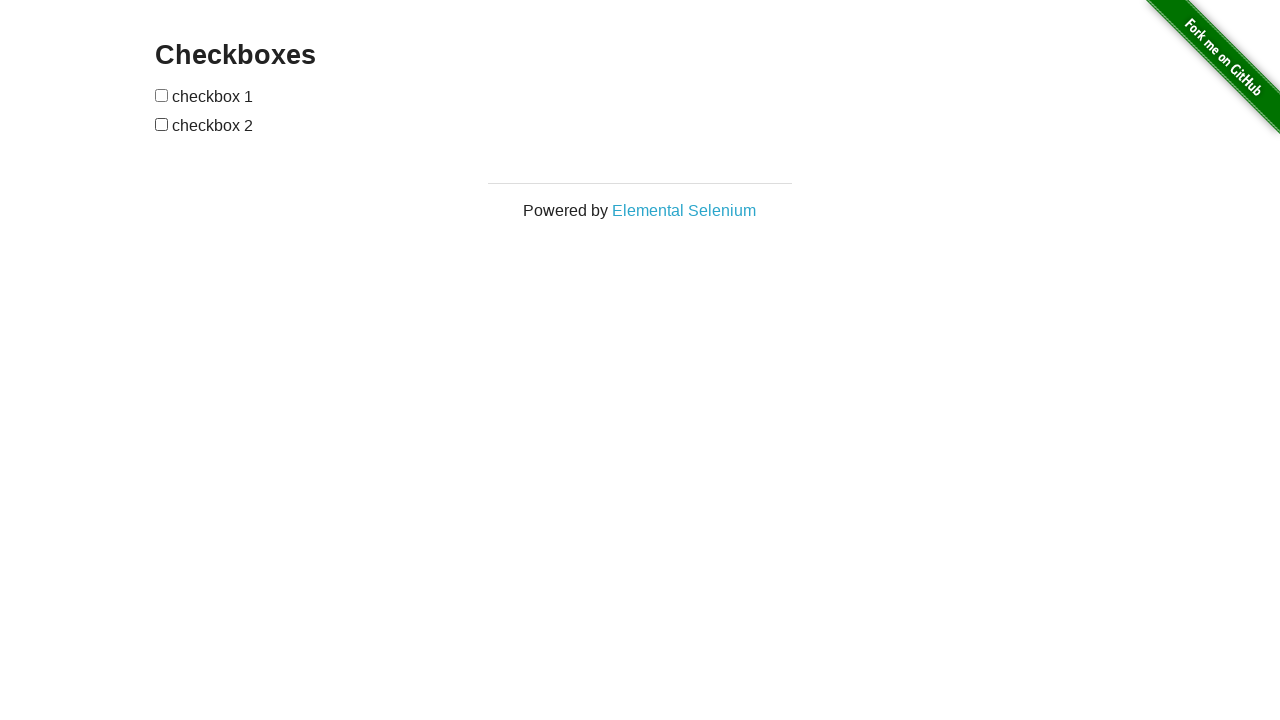